Tests iframe switching and JavaScript alert handling by clicking a button within an iframe and accepting the confirmation dialog

Starting URL: https://www.w3schools.com/js/tryit.asp?filename=tryjs_confirm

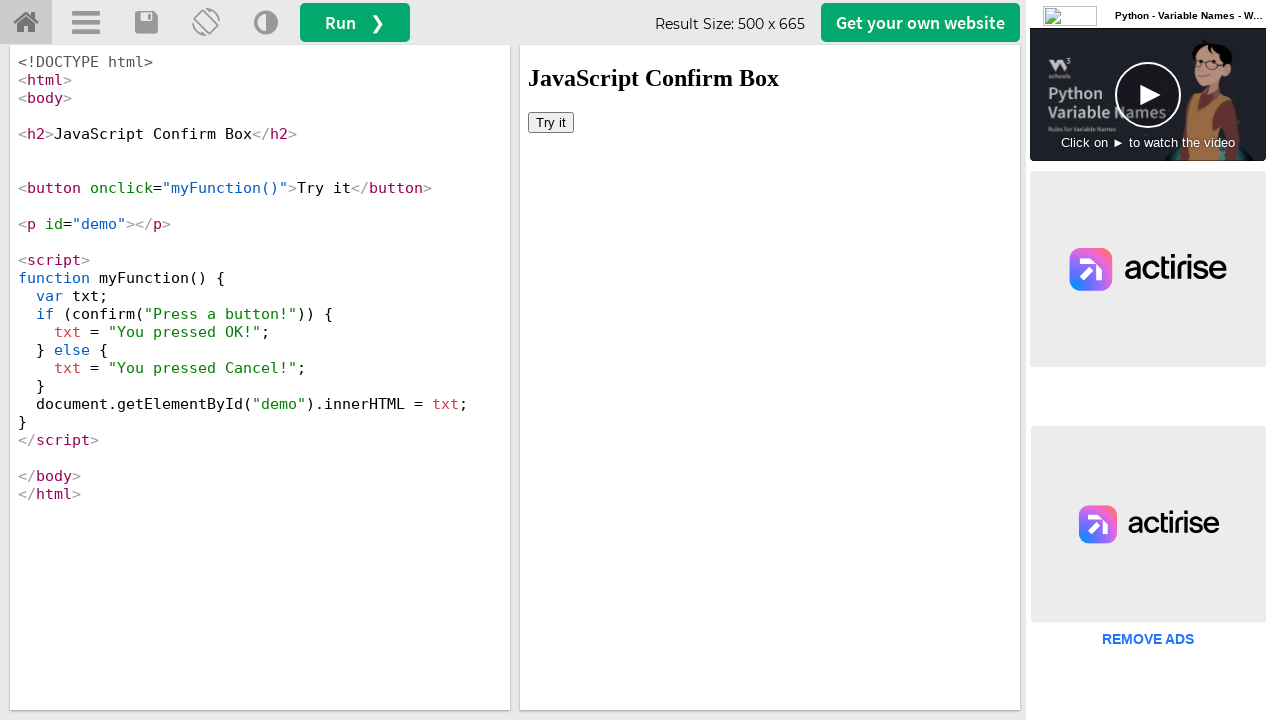

Switched to iframeResult frame
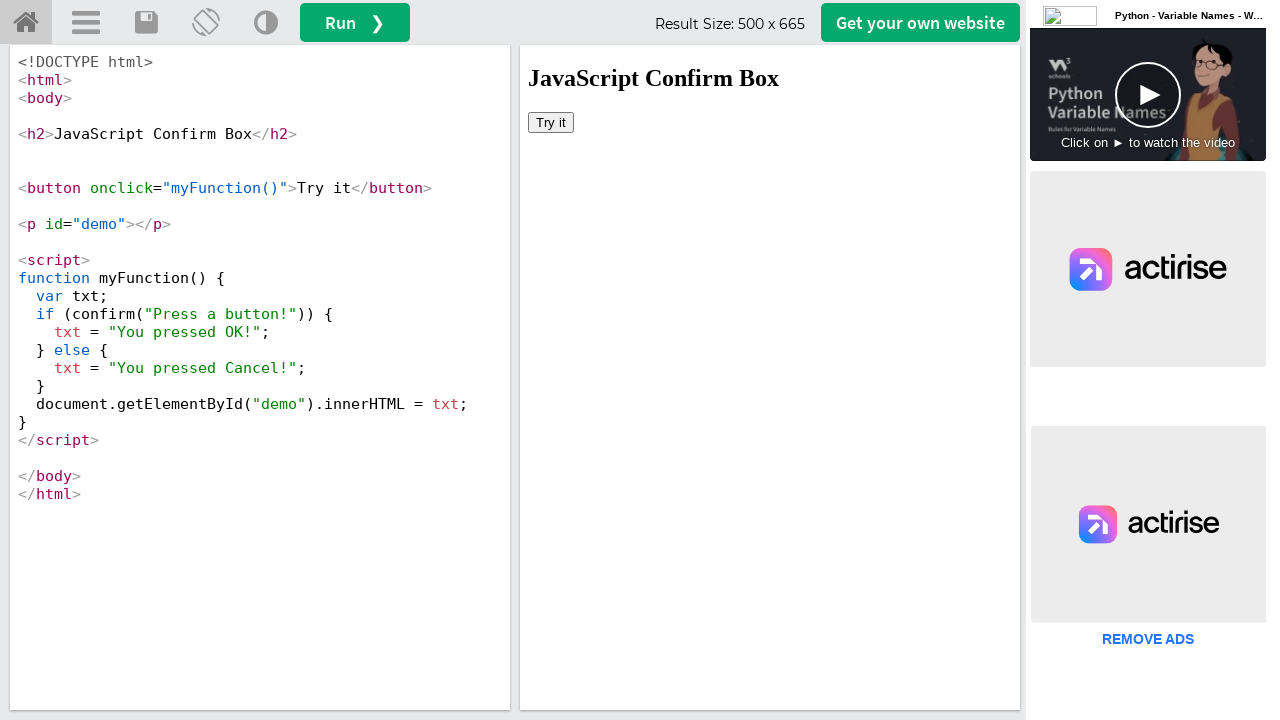

Clicked 'Try it' button within iframe at (551, 122) on button:has-text('Try it')
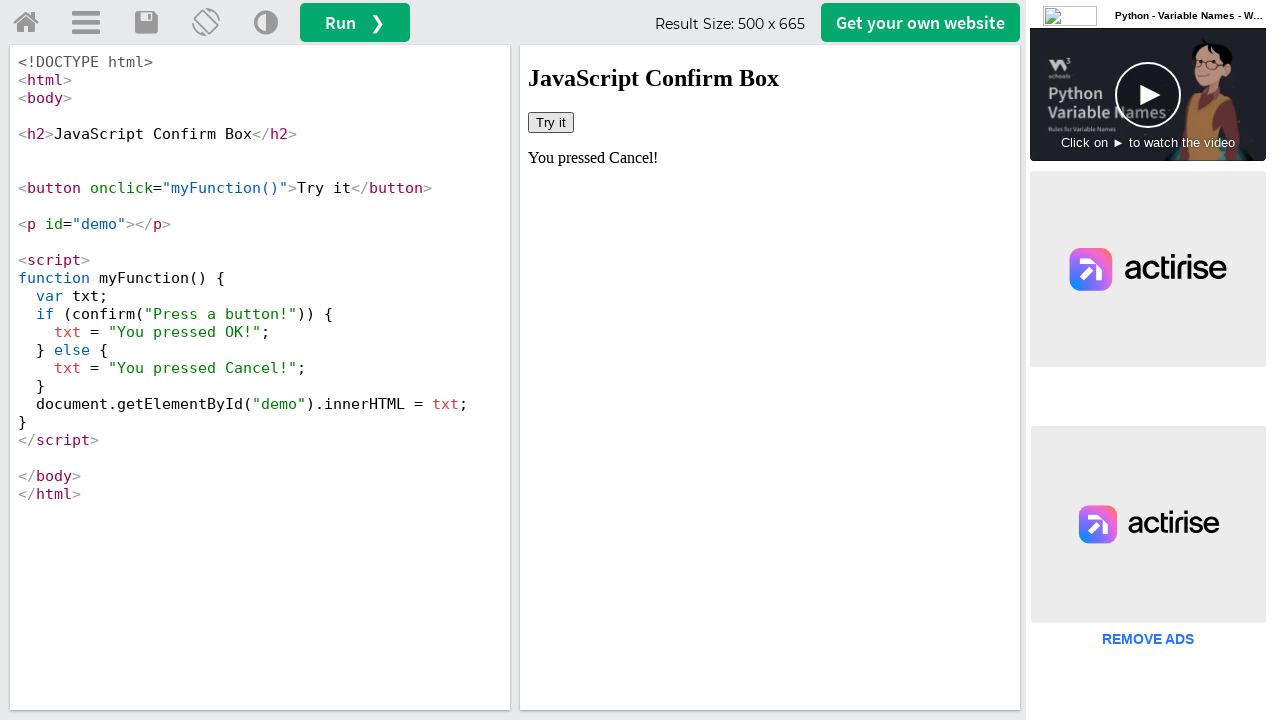

Set up dialog handler to accept confirmation
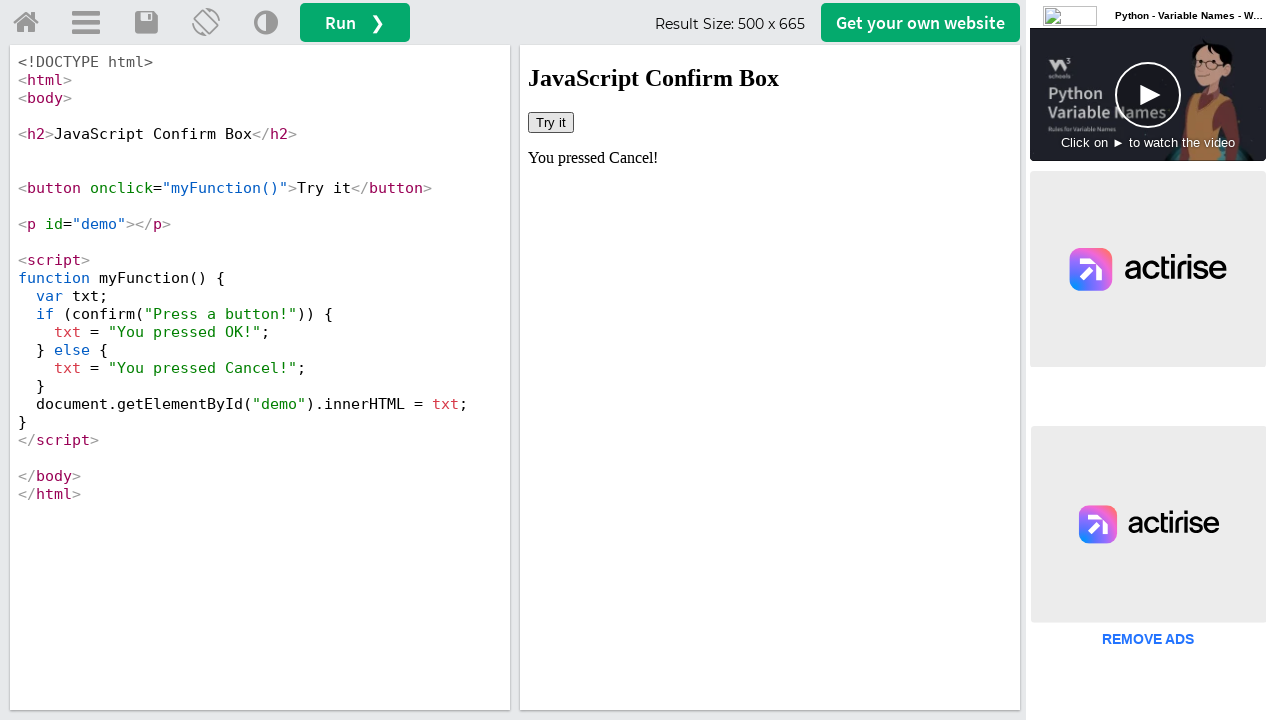

Retrieved result text from demo element
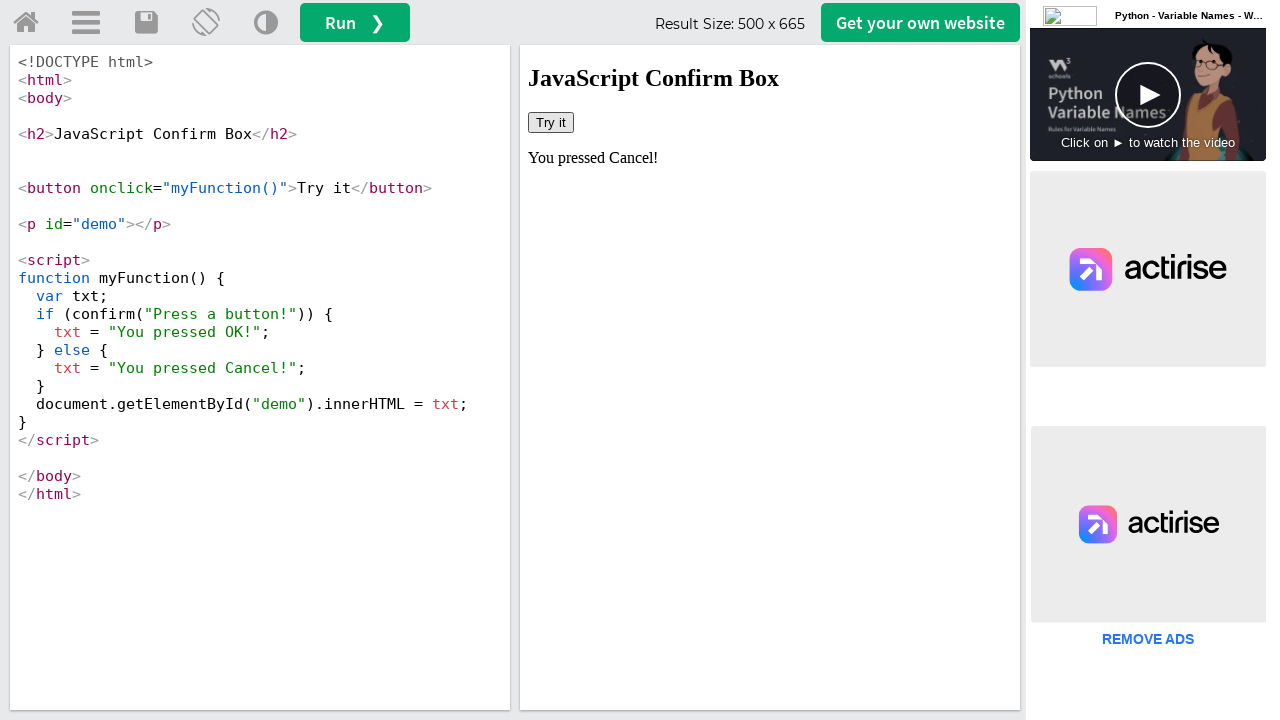

Printed result: pressed button: You pressed Cancel!
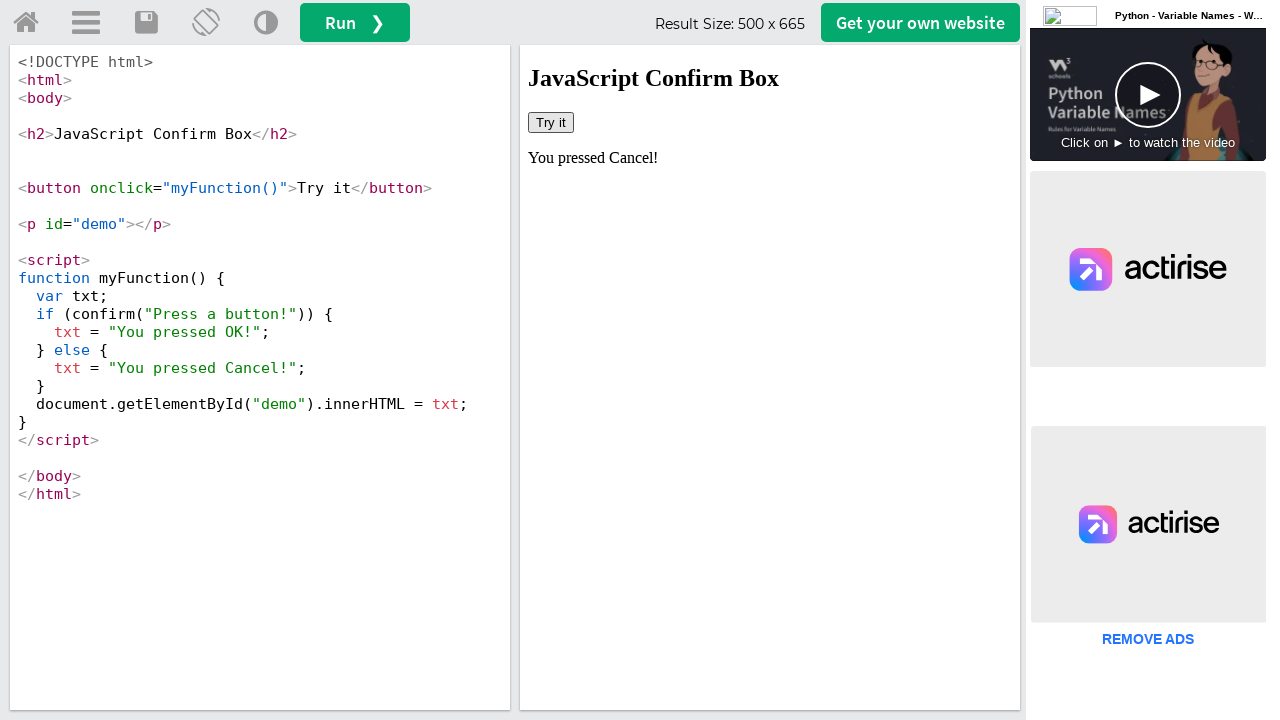

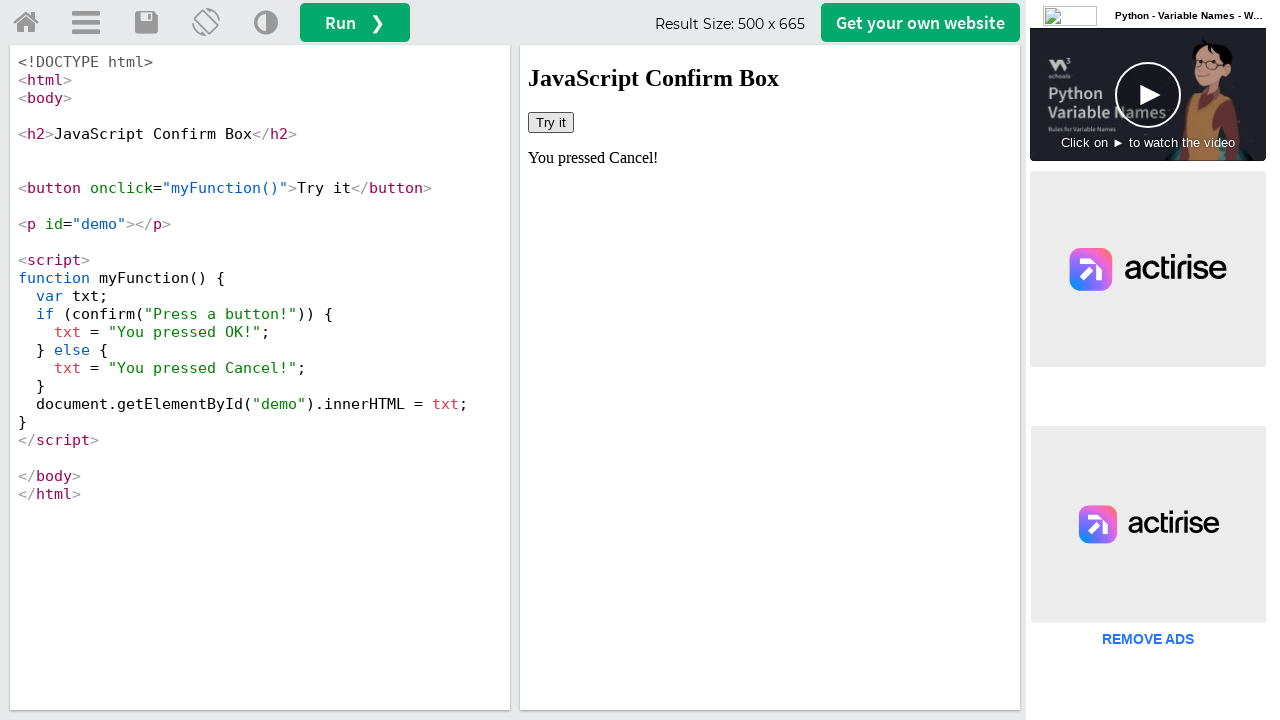